Tests input field functionality by entering a numeric value into a number input field on the Heroku test app

Starting URL: https://the-internet.herokuapp.com/inputs

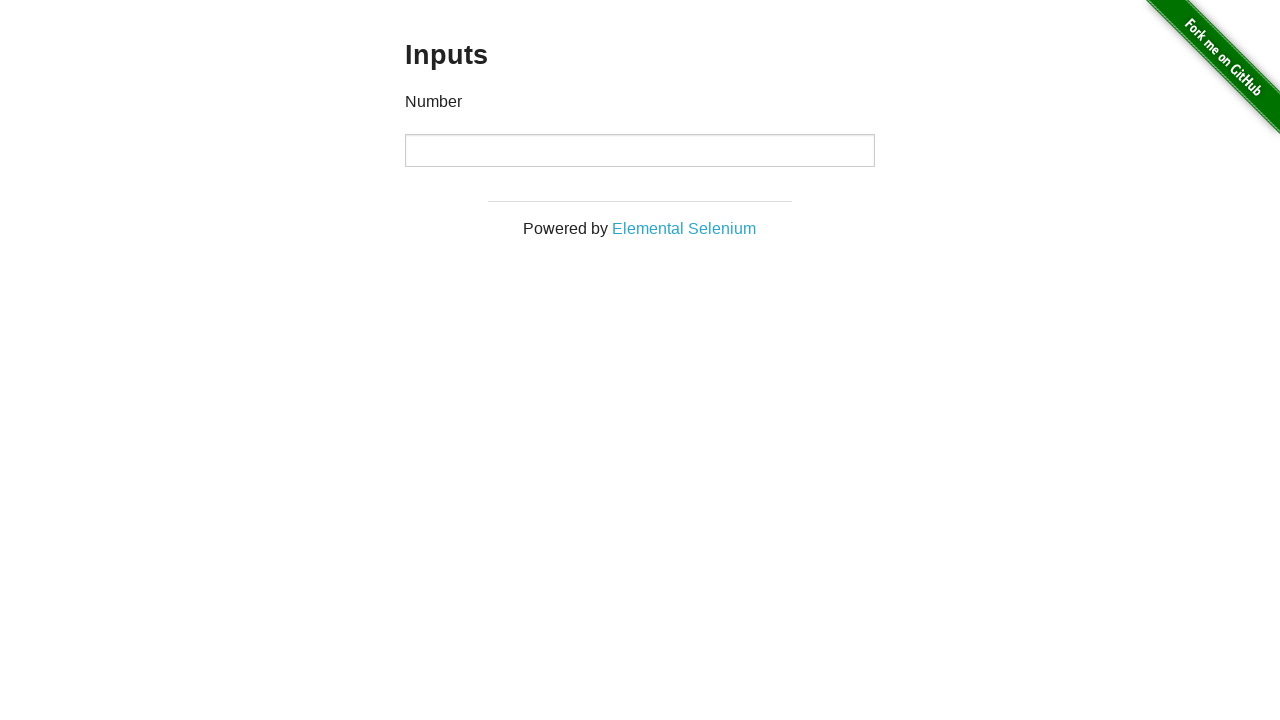

Number input field is visible on the page
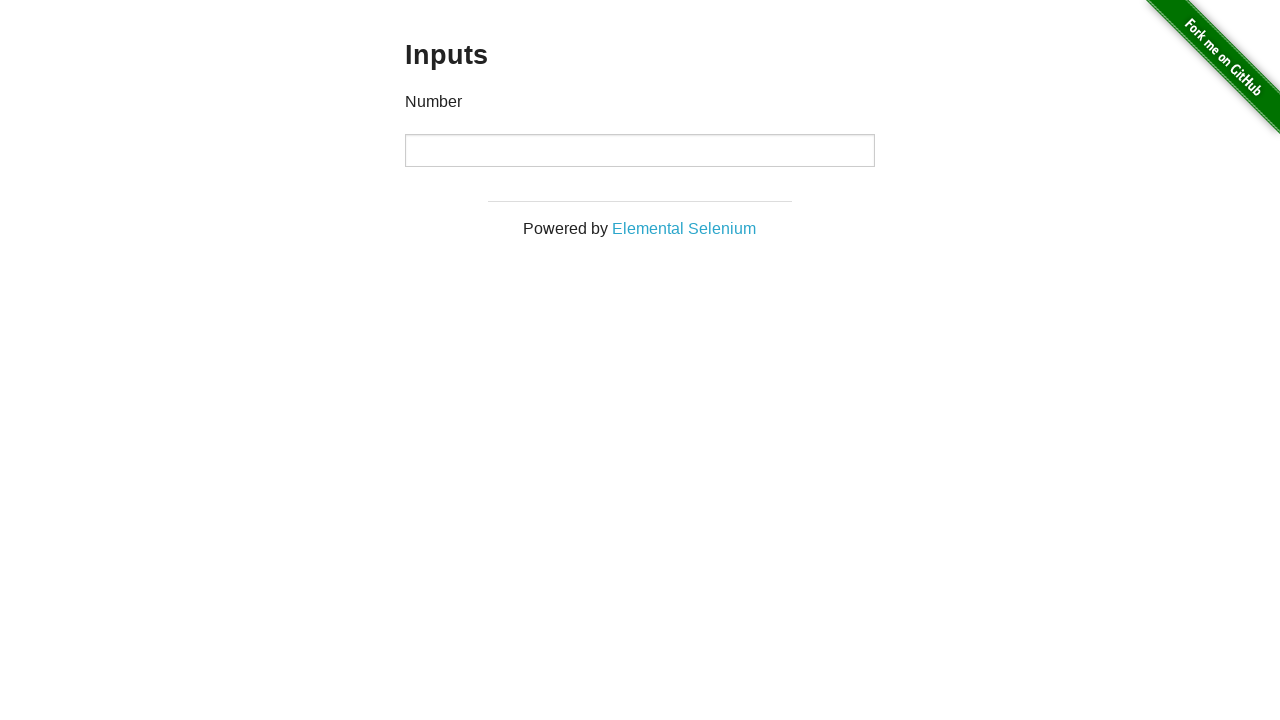

Entered numeric value '555121' into number input field on input[type='number']
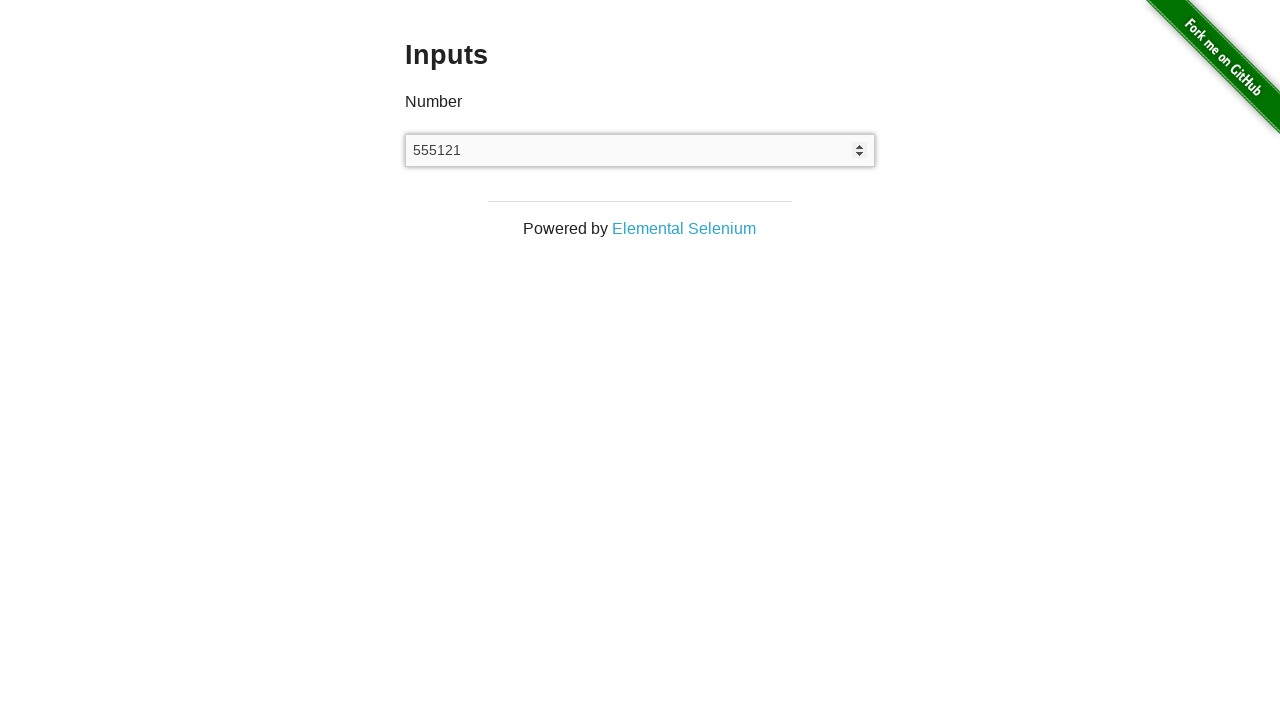

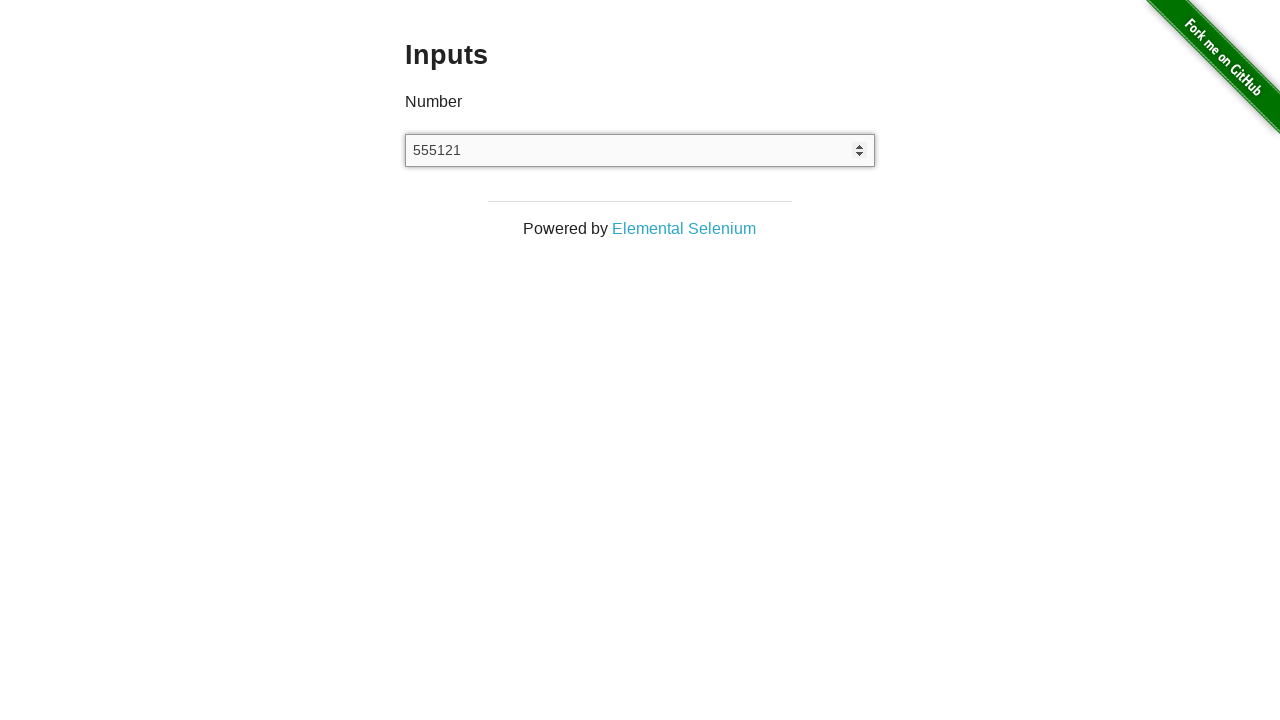